Tests adding todo items by filling the input field and pressing Enter, then verifying items appear in the list

Starting URL: https://demo.playwright.dev/todomvc

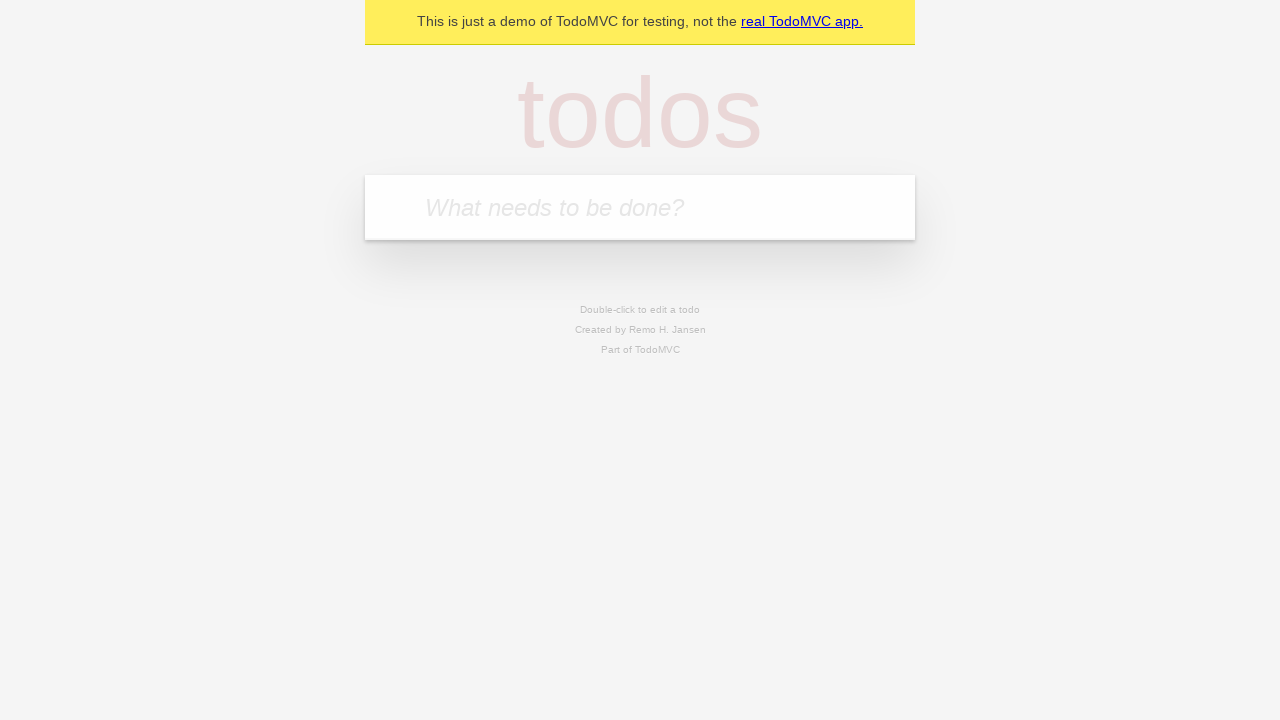

Filled todo input with 'buy some cheese' on internal:attr=[placeholder="What needs to be done?"i]
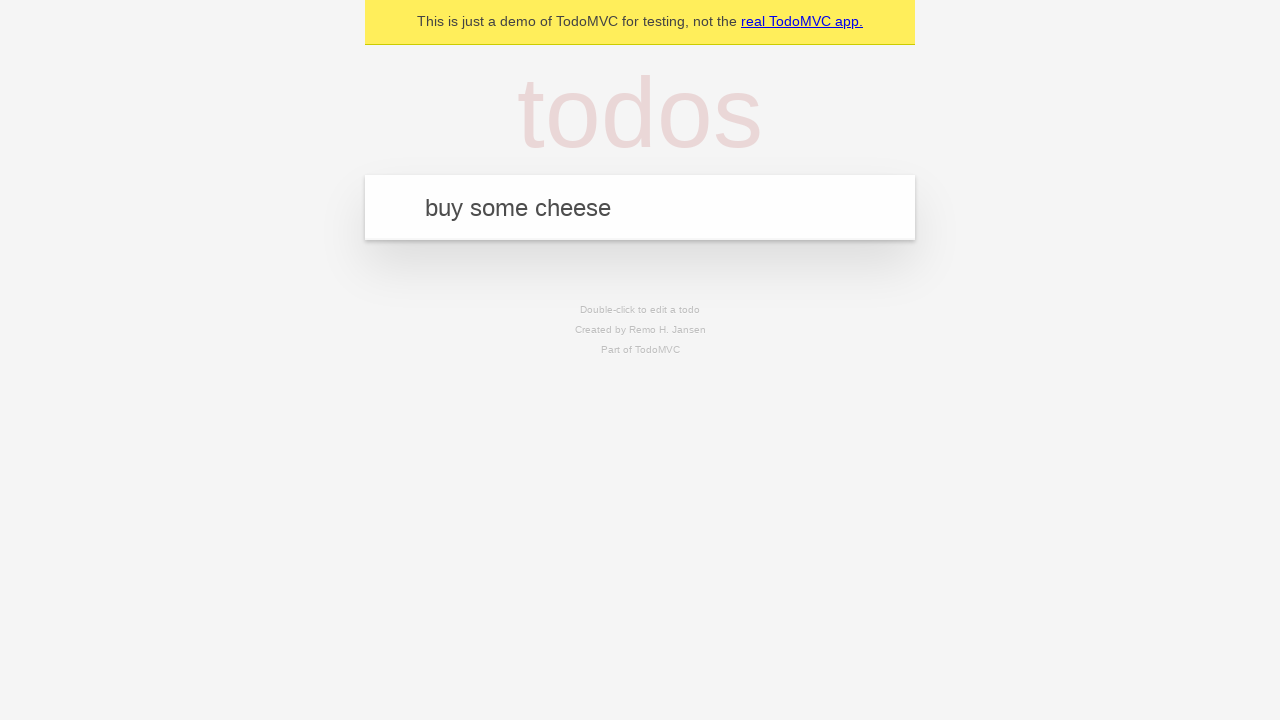

Pressed Enter to create first todo item on internal:attr=[placeholder="What needs to be done?"i]
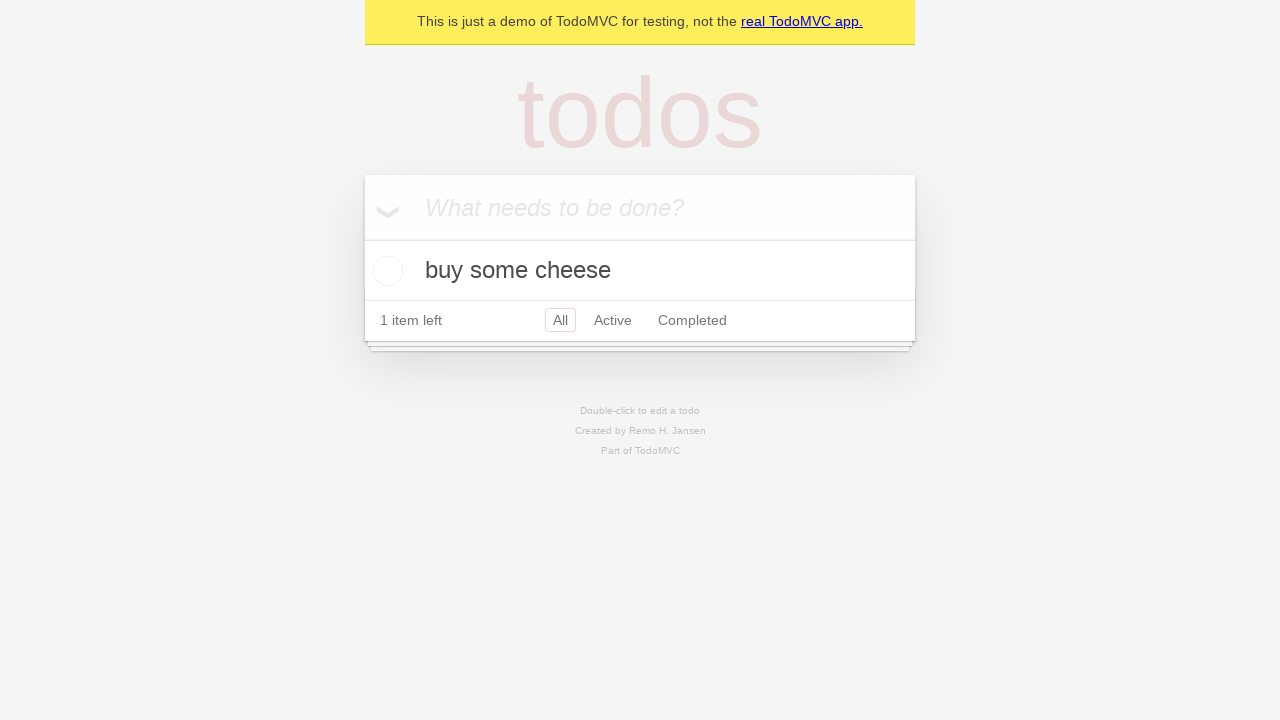

First todo item appeared in the list
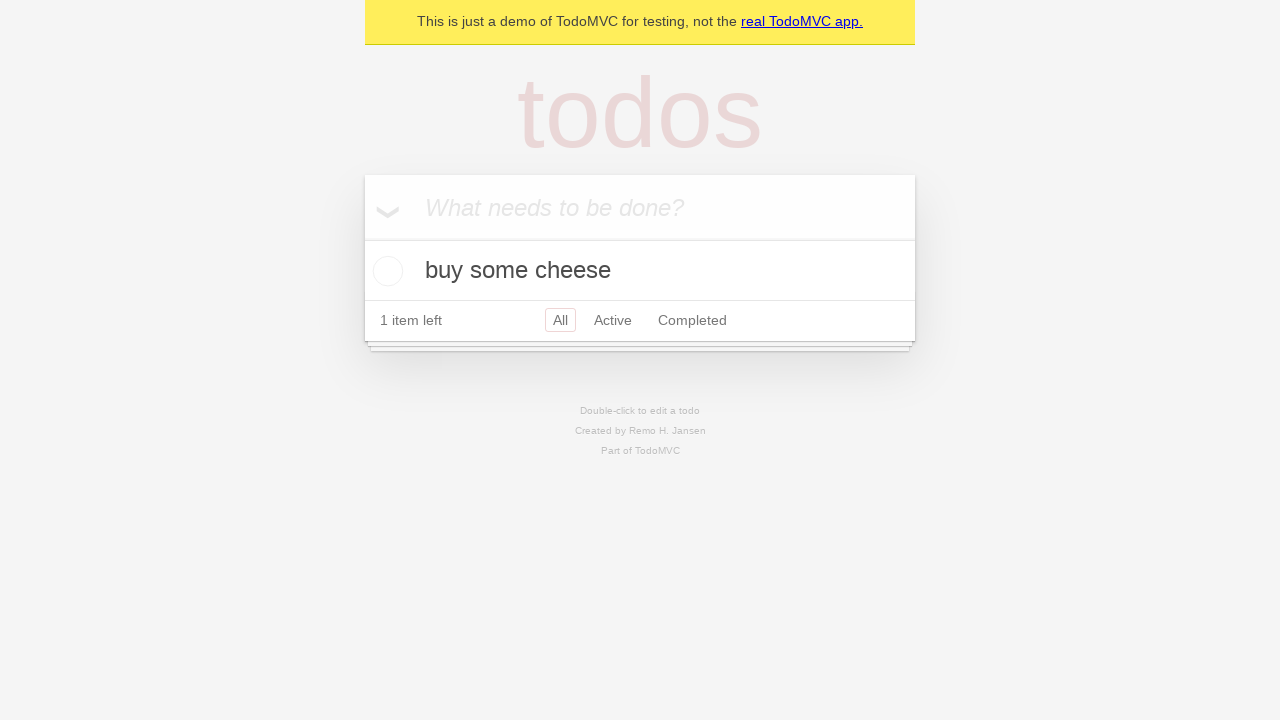

Filled todo input with 'feed the cat' on internal:attr=[placeholder="What needs to be done?"i]
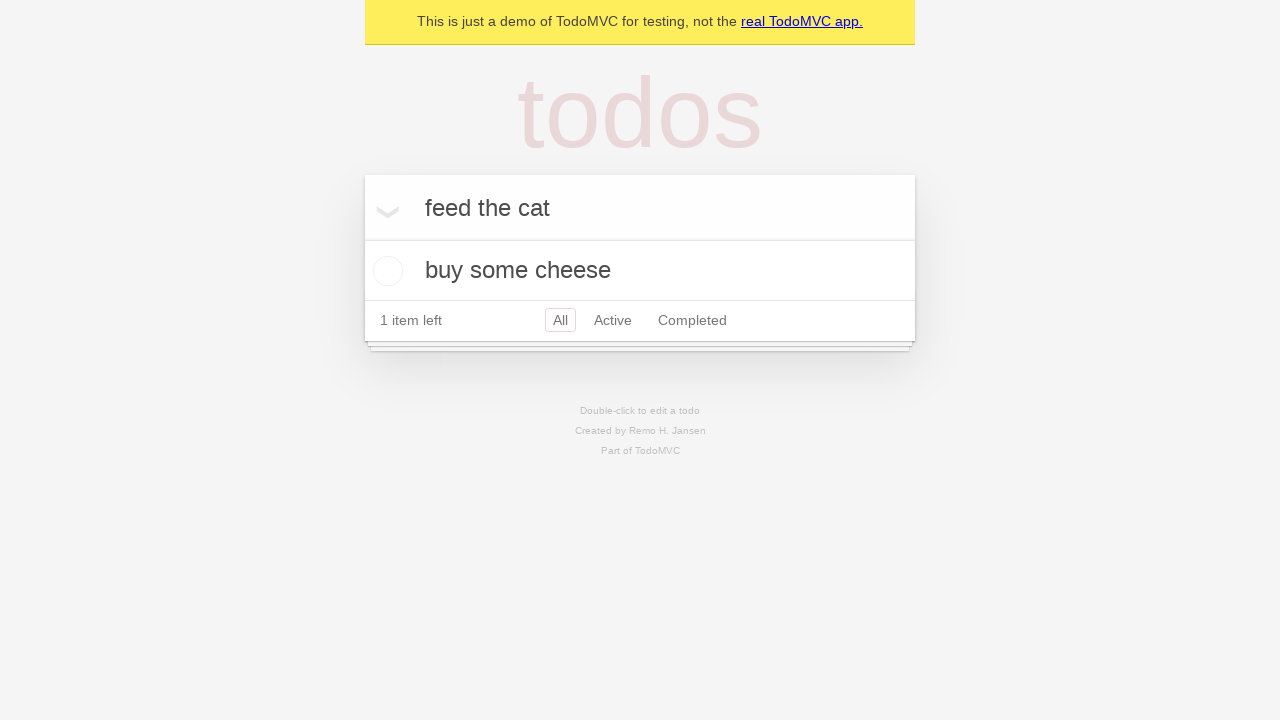

Pressed Enter to create second todo item on internal:attr=[placeholder="What needs to be done?"i]
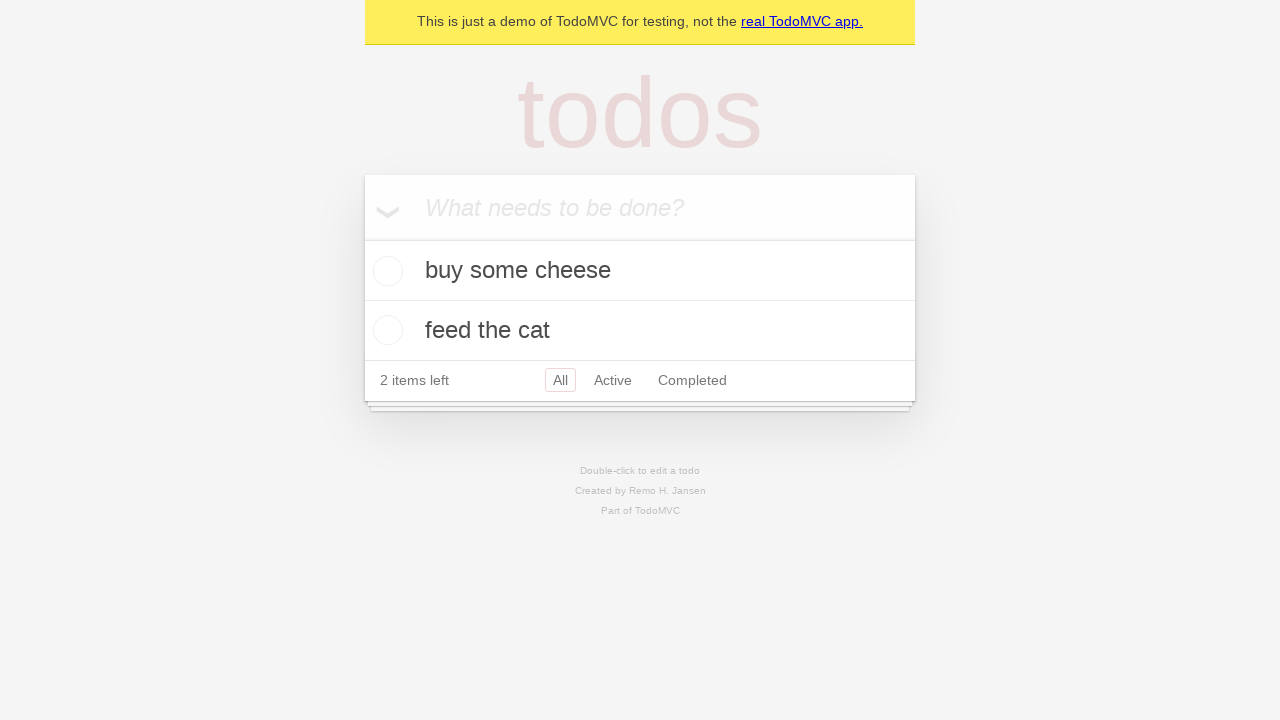

Second todo item appeared in the list
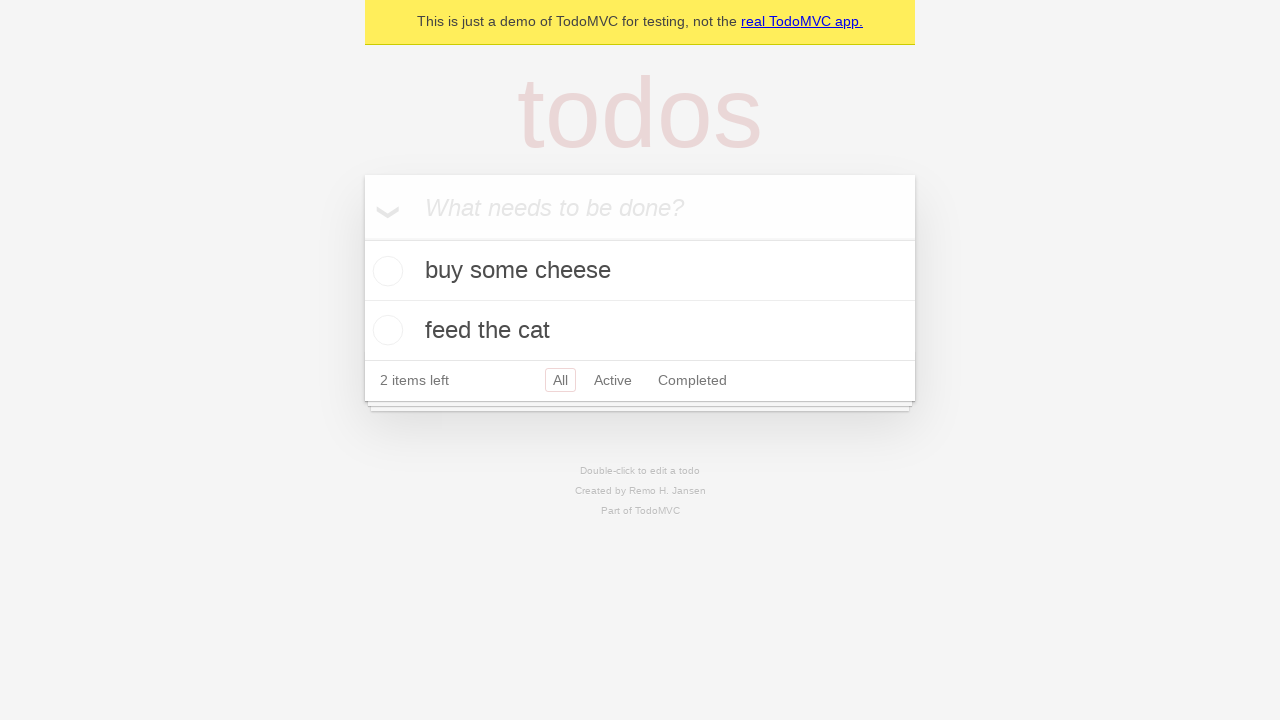

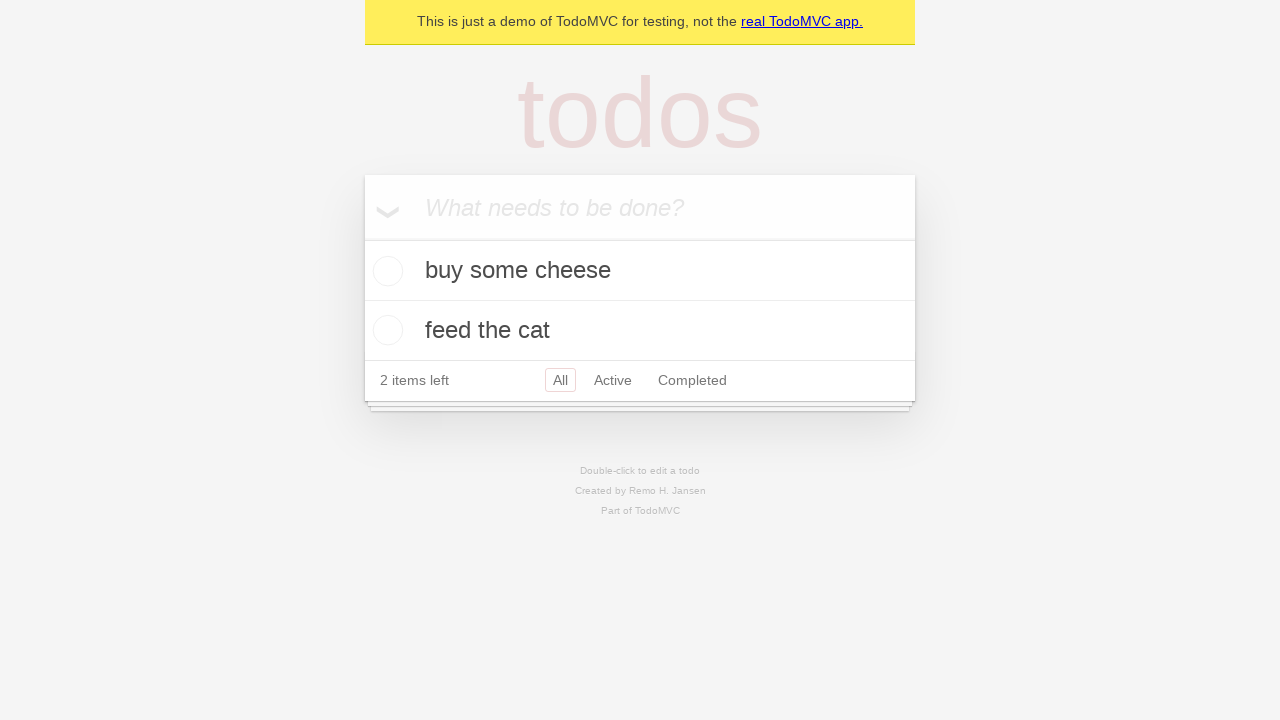